Tests checkbox functionality by clicking all checkboxes on the automation practice page and verifying they are interactive elements

Starting URL: https://rahulshettyacademy.com/AutomationPractice/

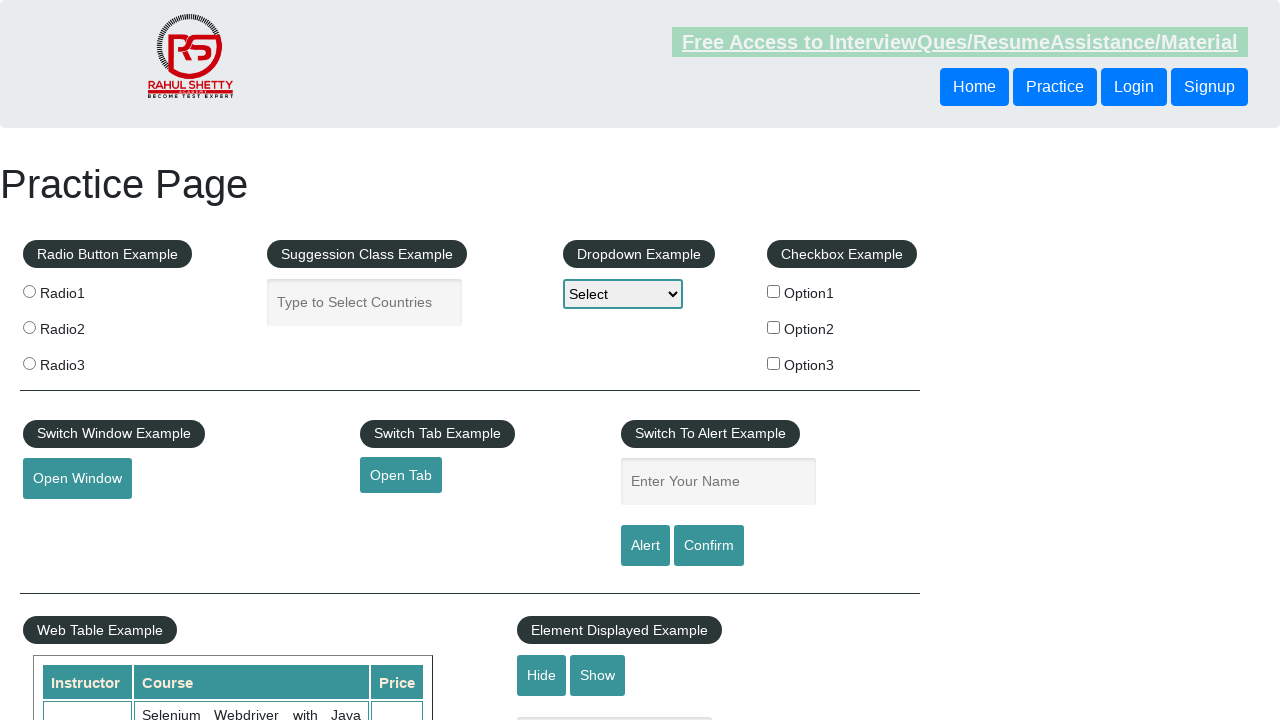

Waited for checkboxes to load on the automation practice page
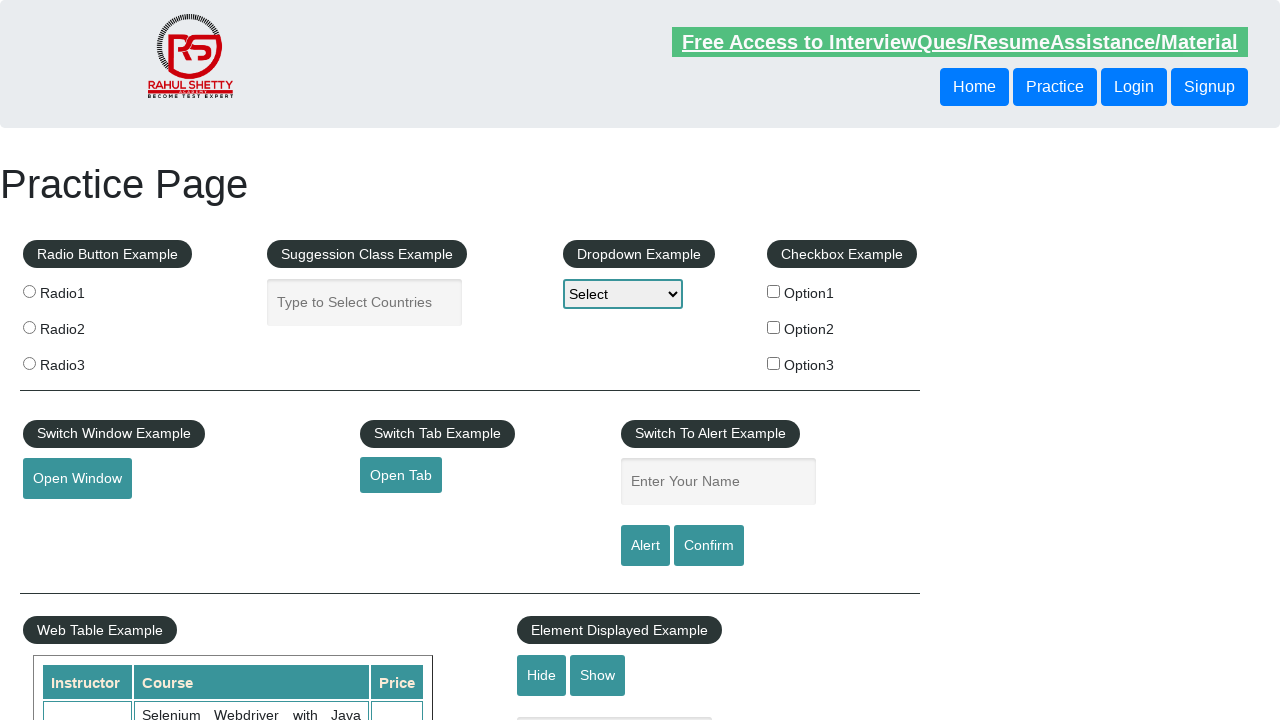

Located all checkbox elements on the page
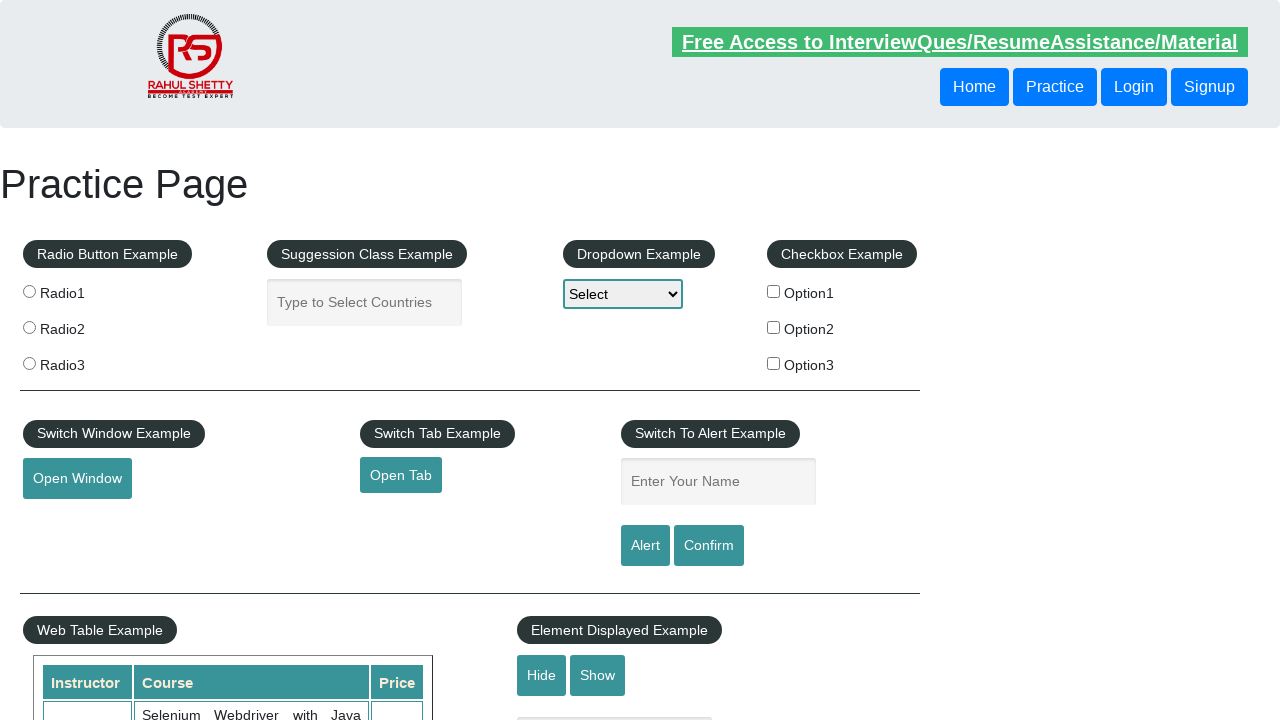

Found 3 checkboxes on the page
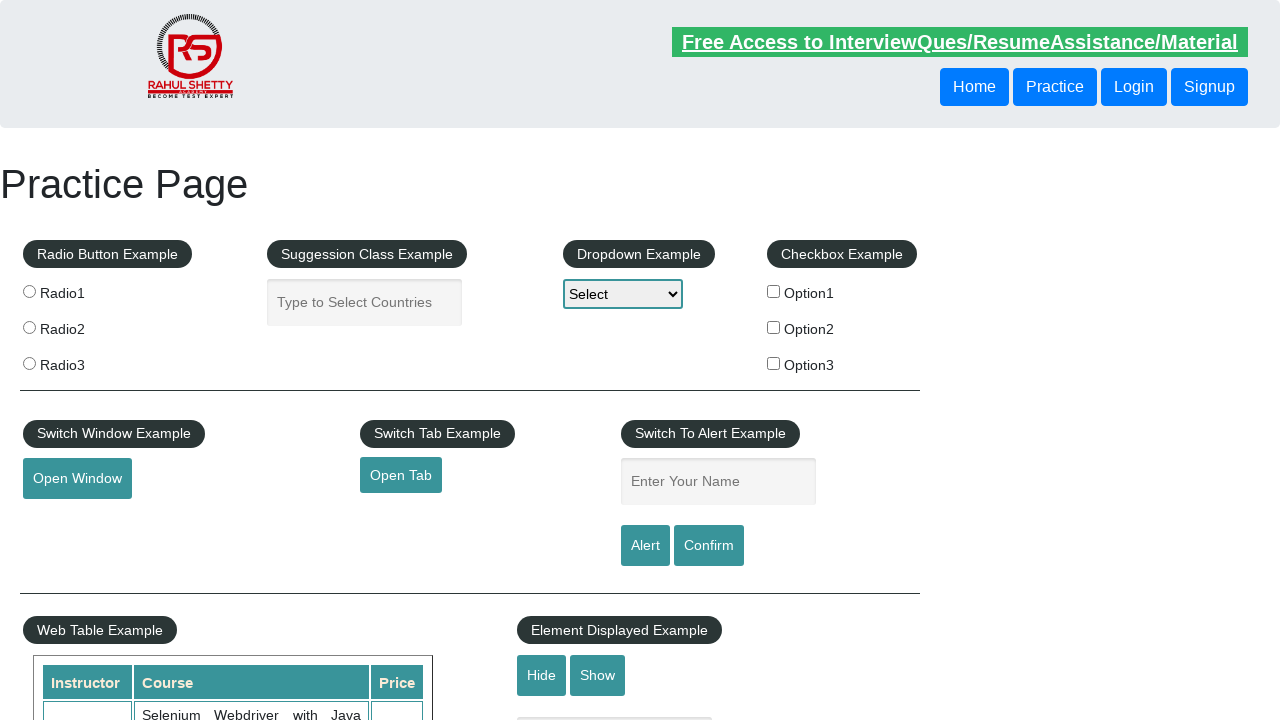

Clicked checkbox 1 of 3 at (774, 291) on input[type='checkbox'] >> nth=0
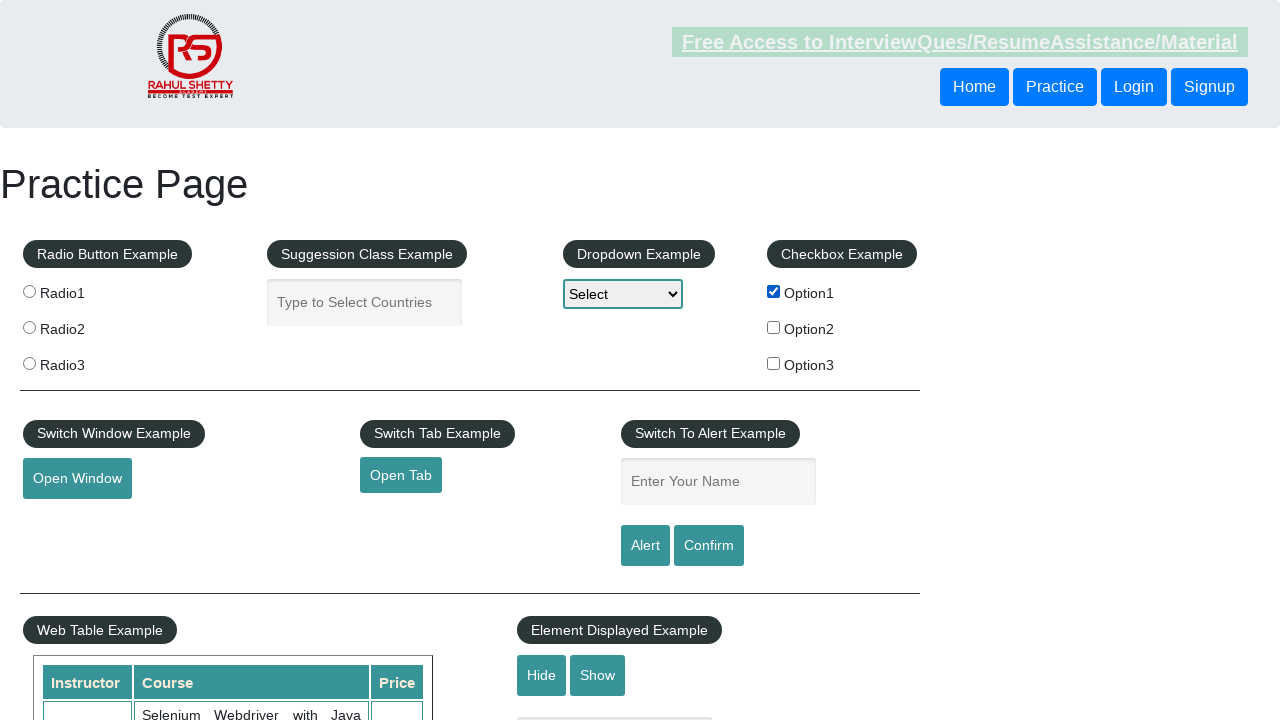

Clicked checkbox 2 of 3 at (774, 327) on input[type='checkbox'] >> nth=1
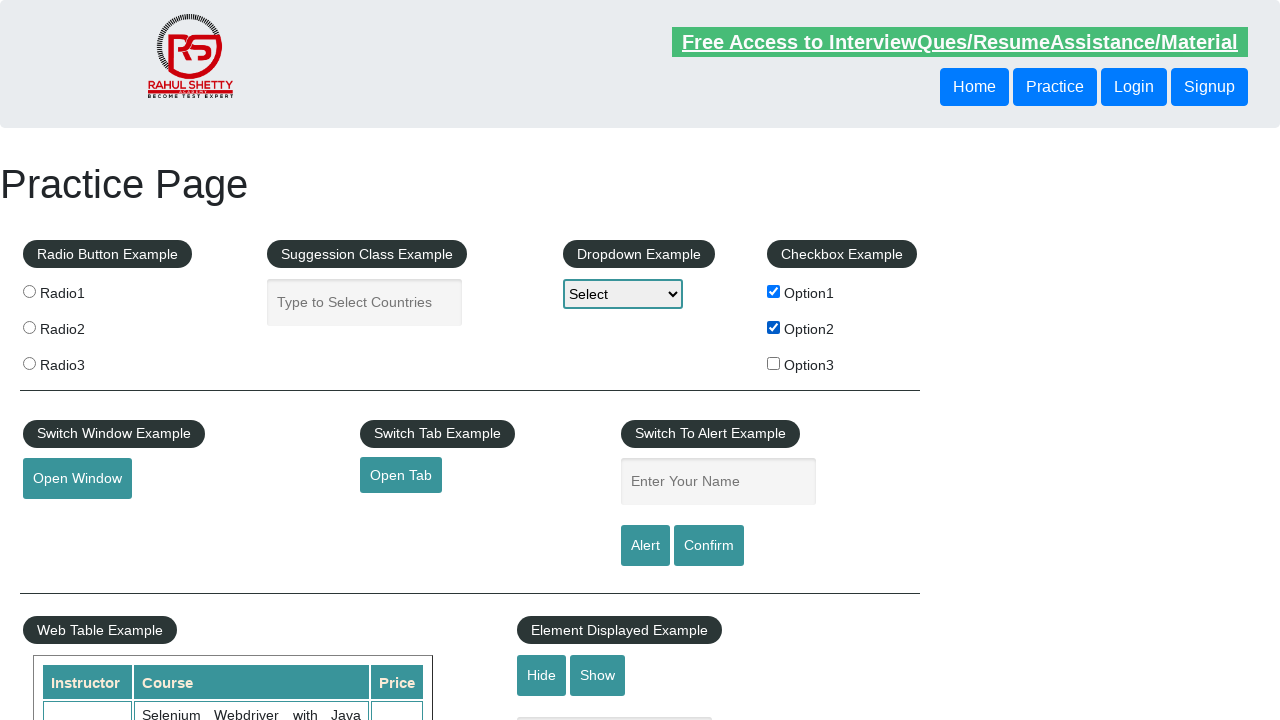

Clicked checkbox 3 of 3 at (774, 363) on input[type='checkbox'] >> nth=2
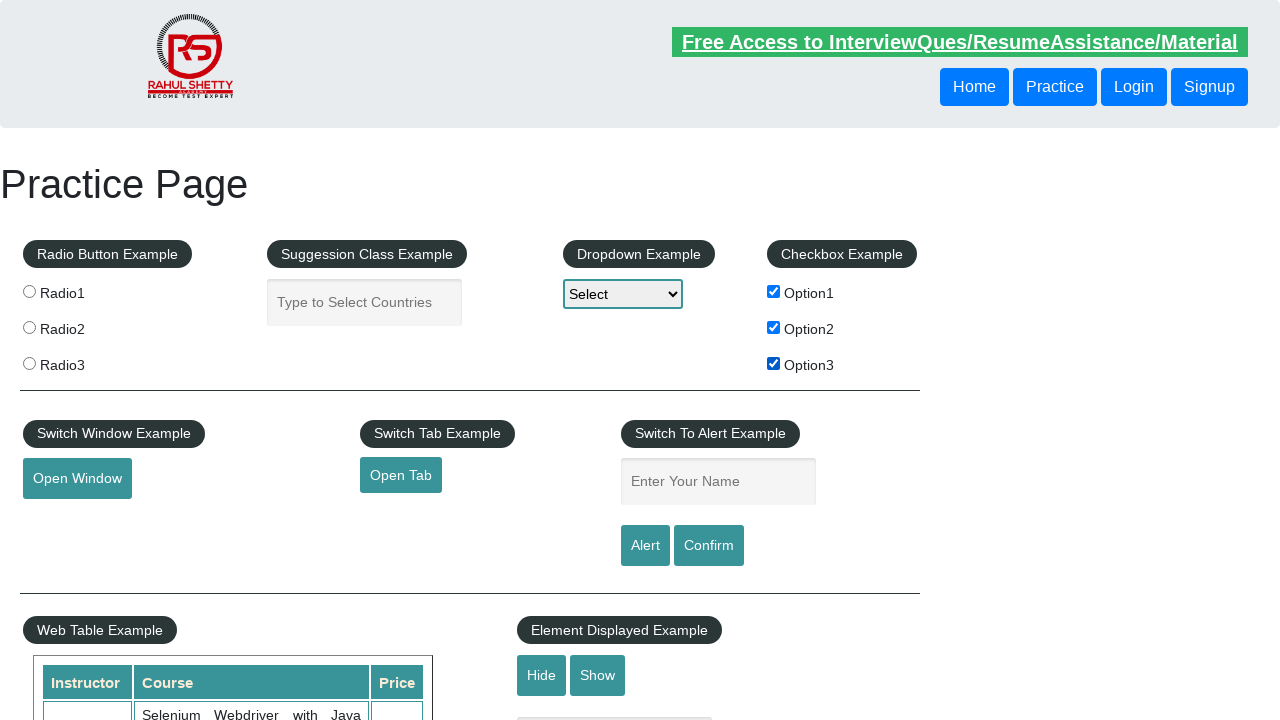

Verified checkbox 1 of 3 is checked
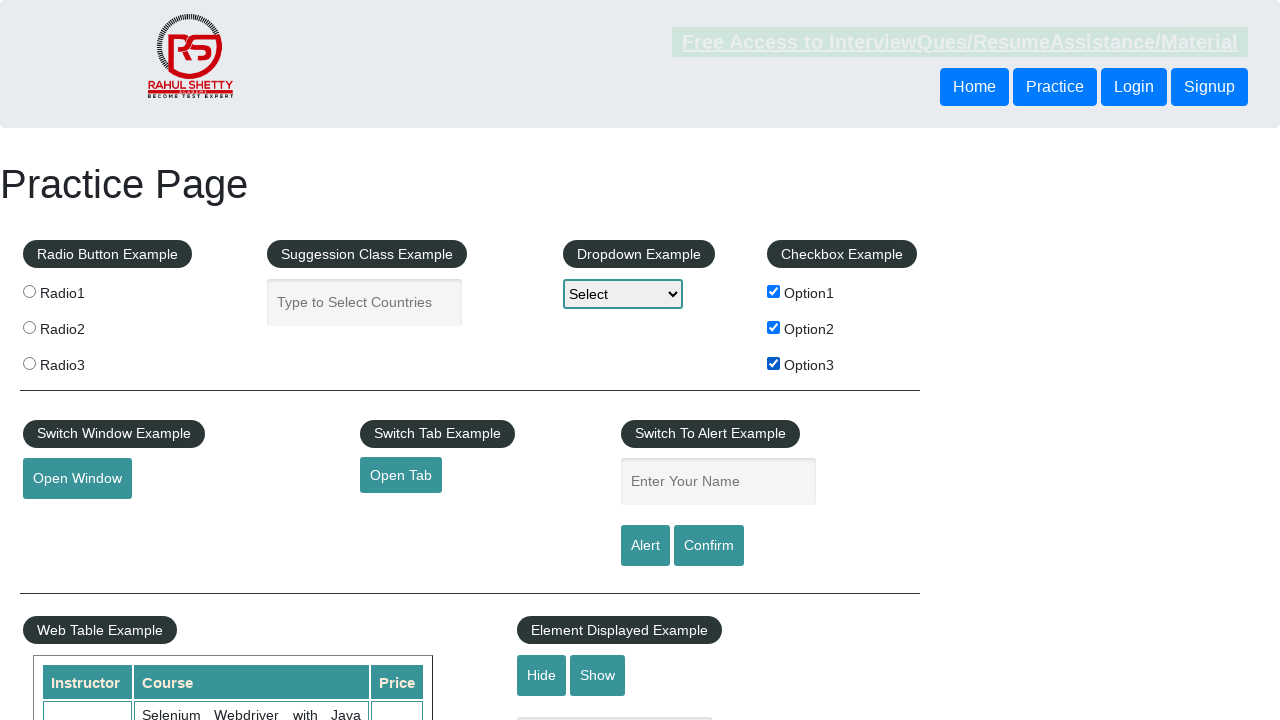

Verified checkbox 2 of 3 is checked
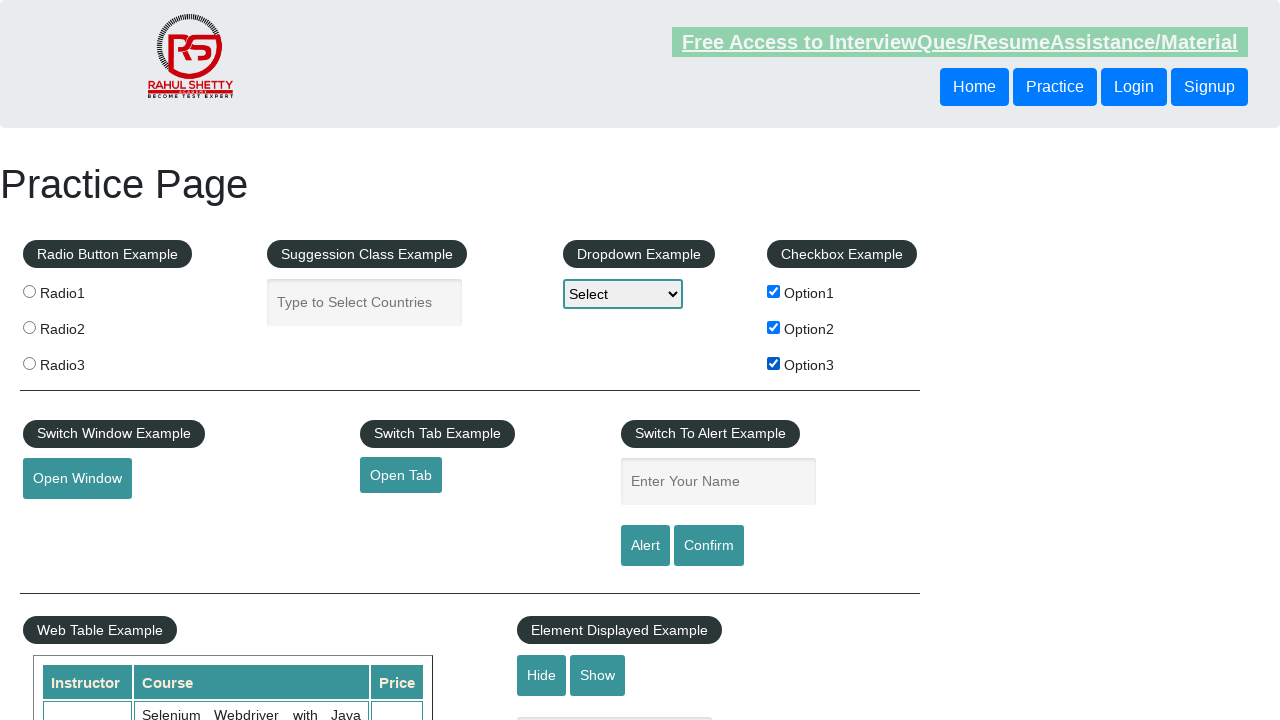

Verified checkbox 3 of 3 is checked
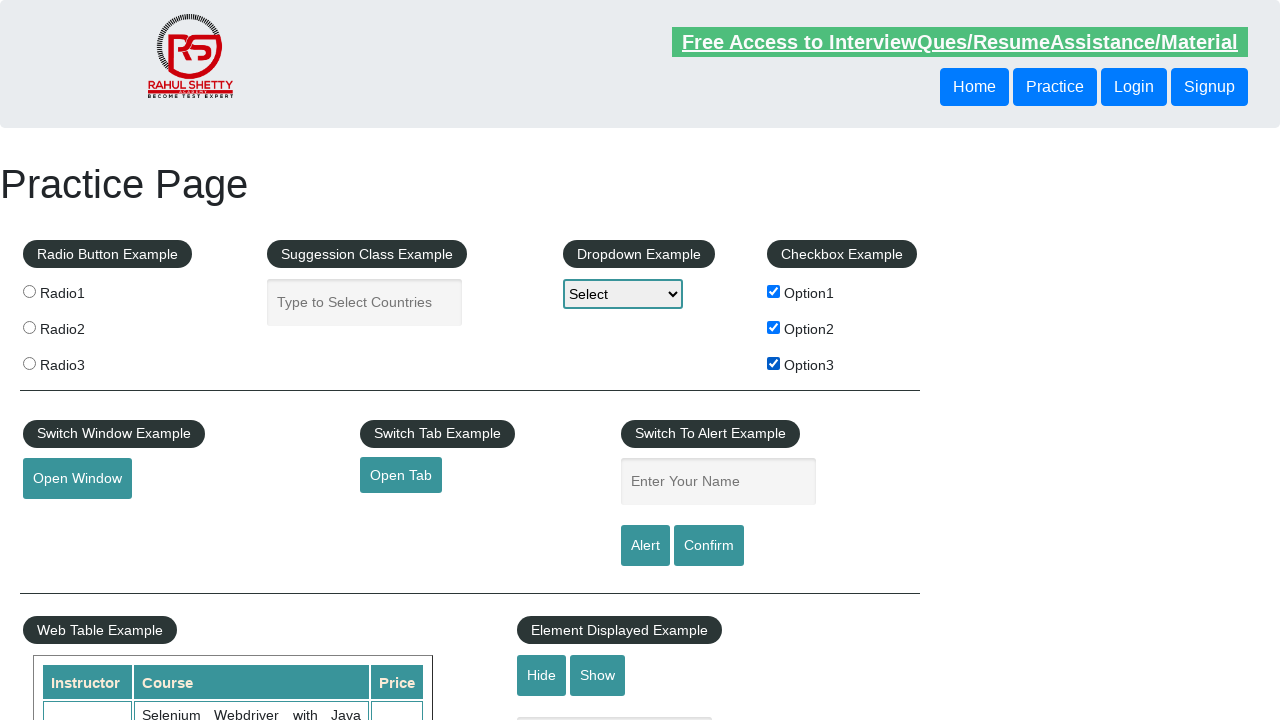

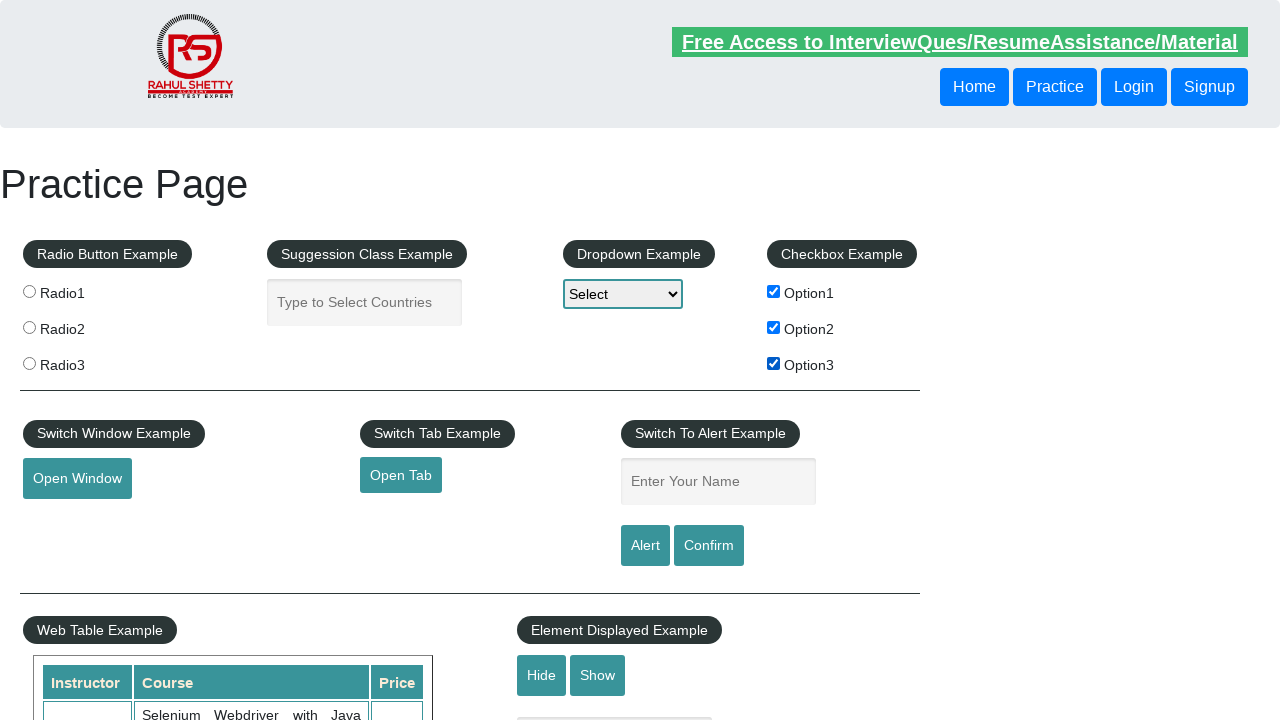